Tests the sample login form on UI testing playground by entering credentials and submitting

Starting URL: http://www.uitestingplayground.com/sampleapp

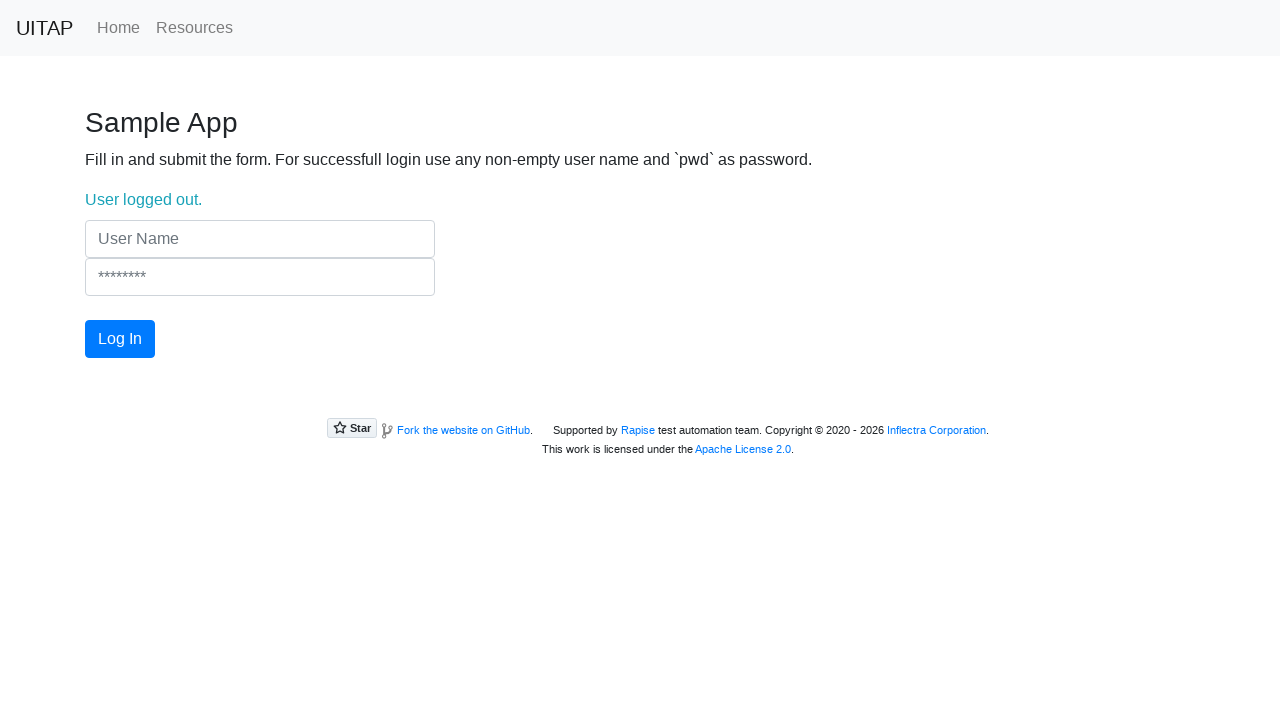

Filled username field with 'TestUser' on input[name="UserName"]
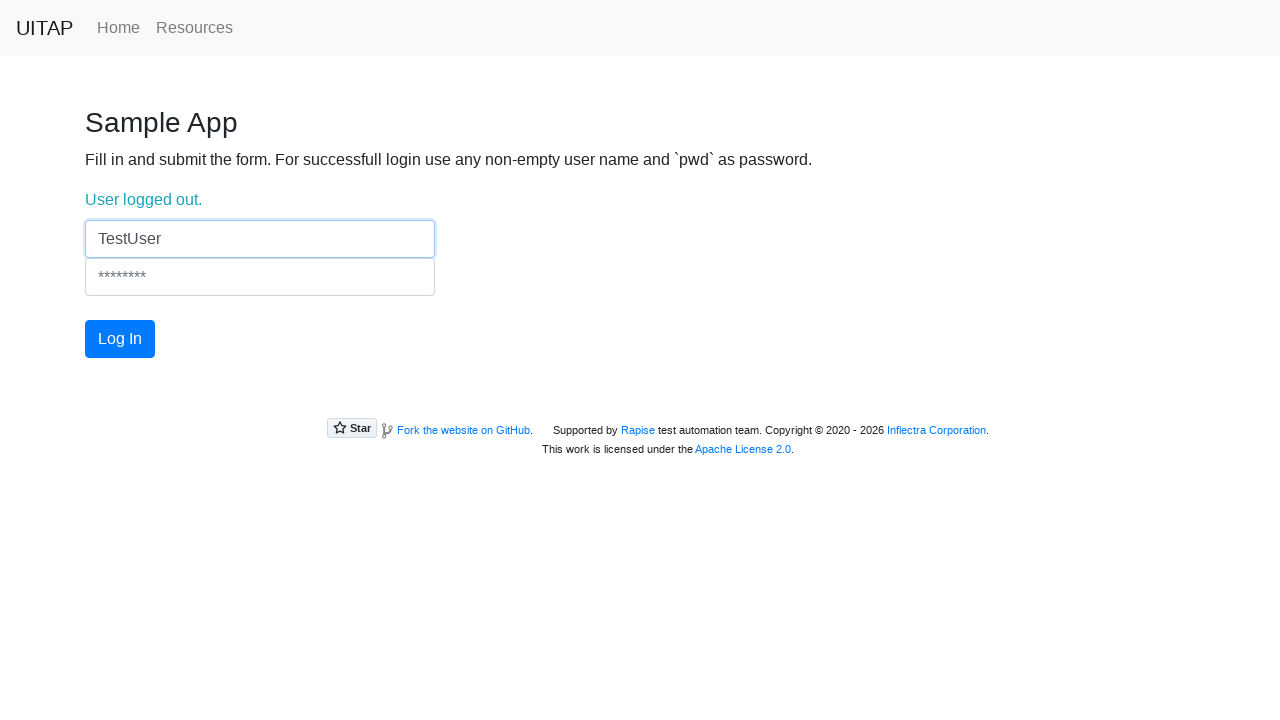

Filled password field with 'testpass123' on input[name="Password"]
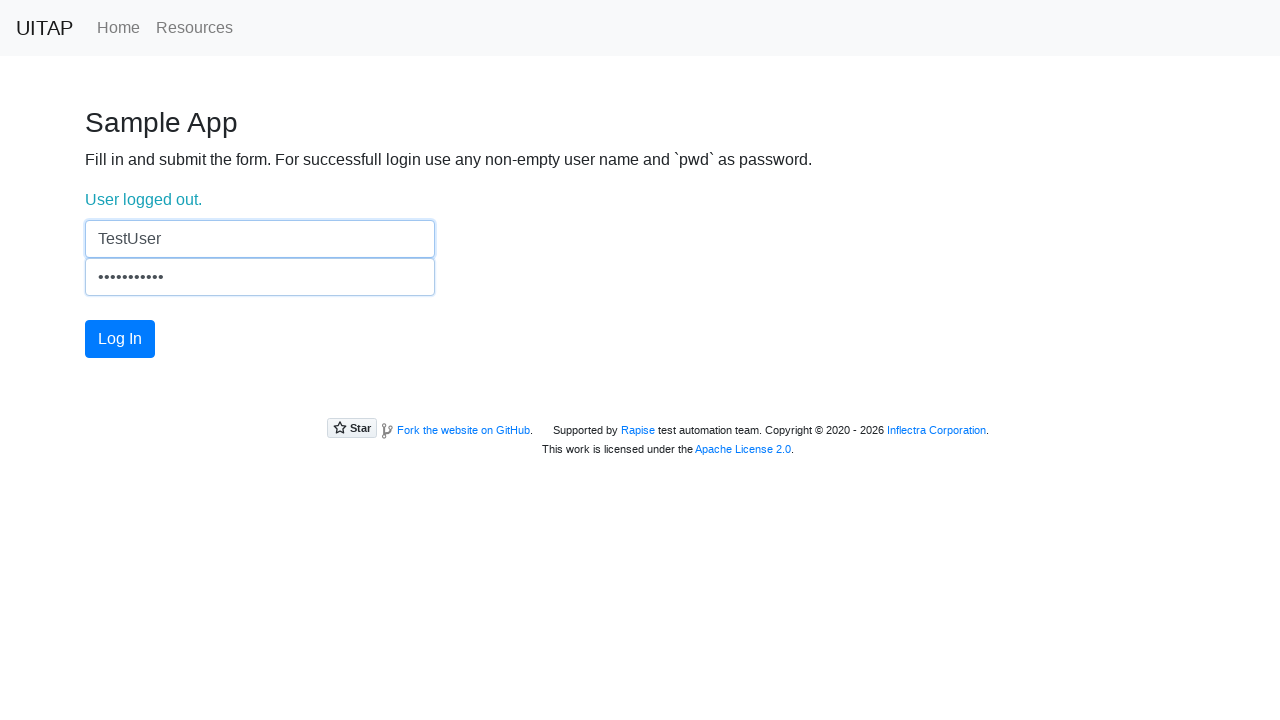

Clicked login button at (120, 339) on button.btn-primary
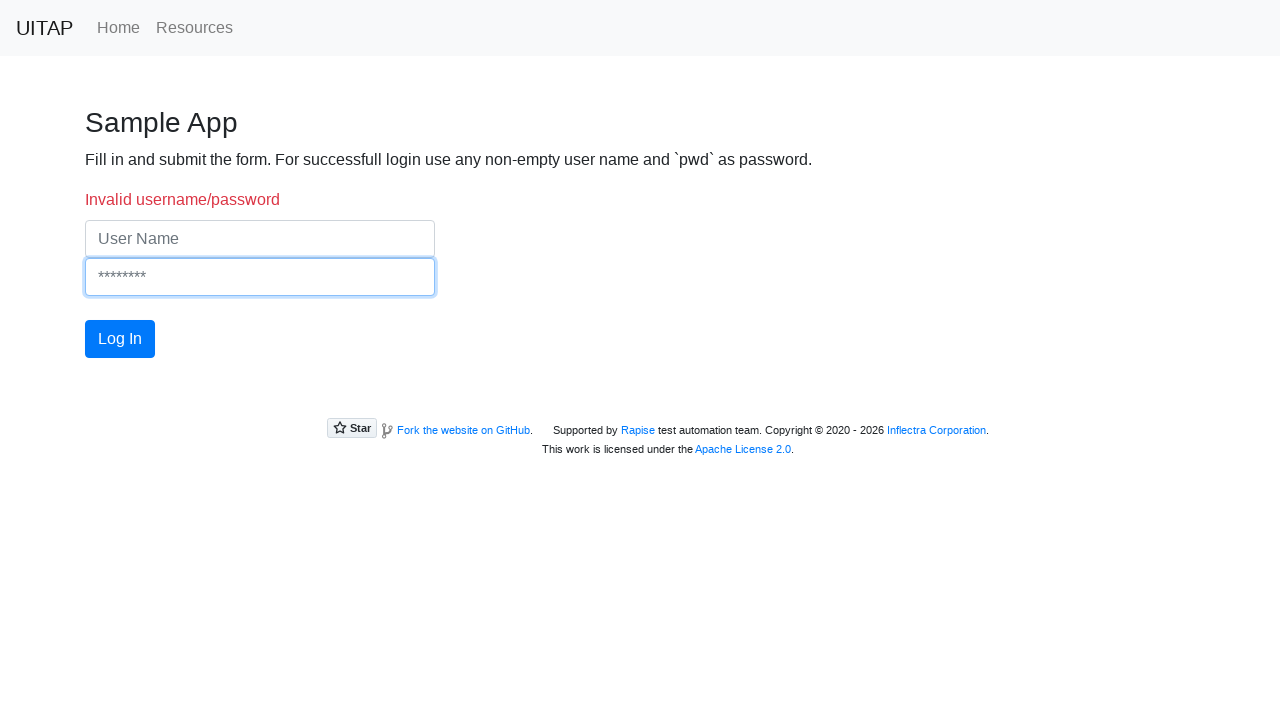

Login status element appeared
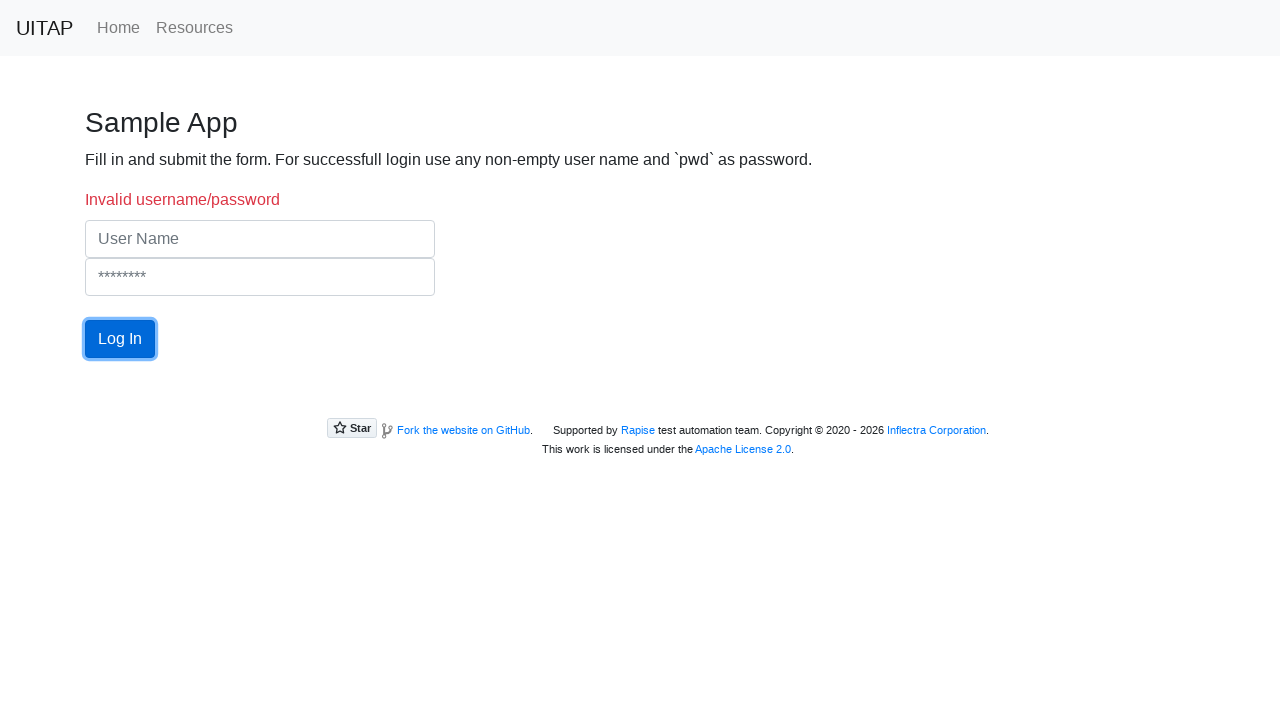

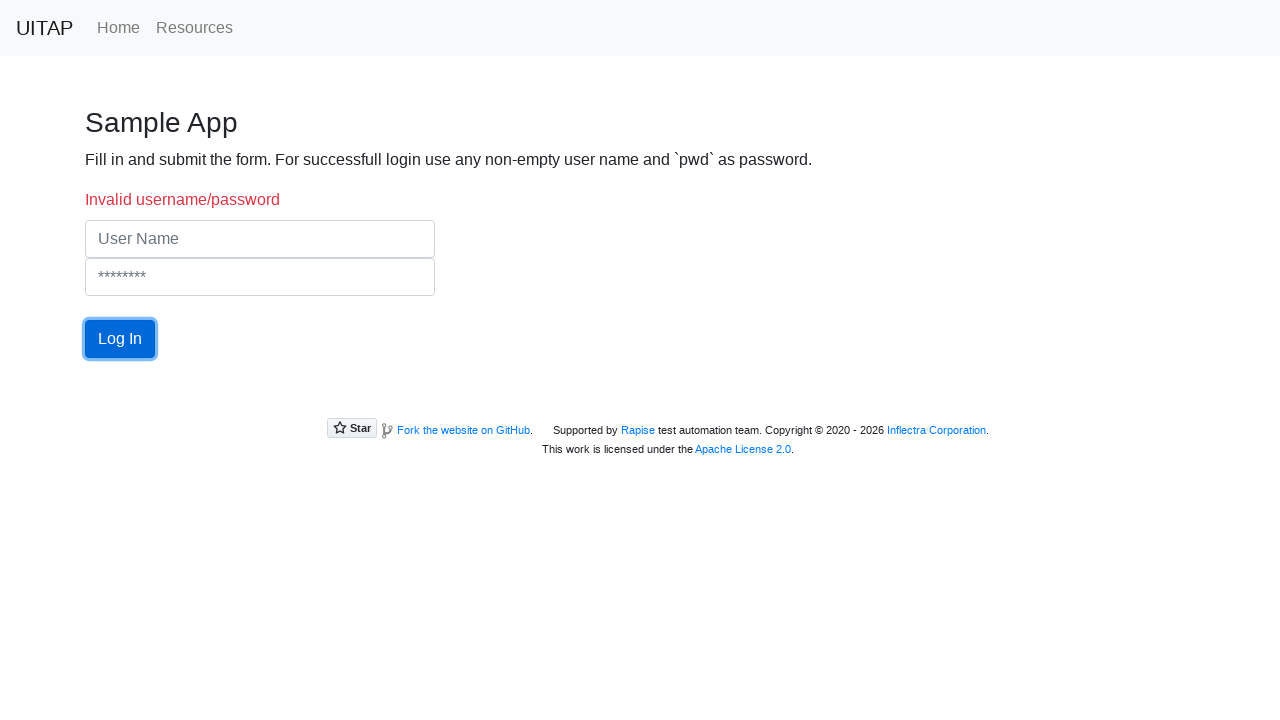